Tests a loading image page by waiting for a spinner to disappear and then verifying text is displayed

Starting URL: https://bonigarcia.dev/selenium-webdriver-java/loading-images.html

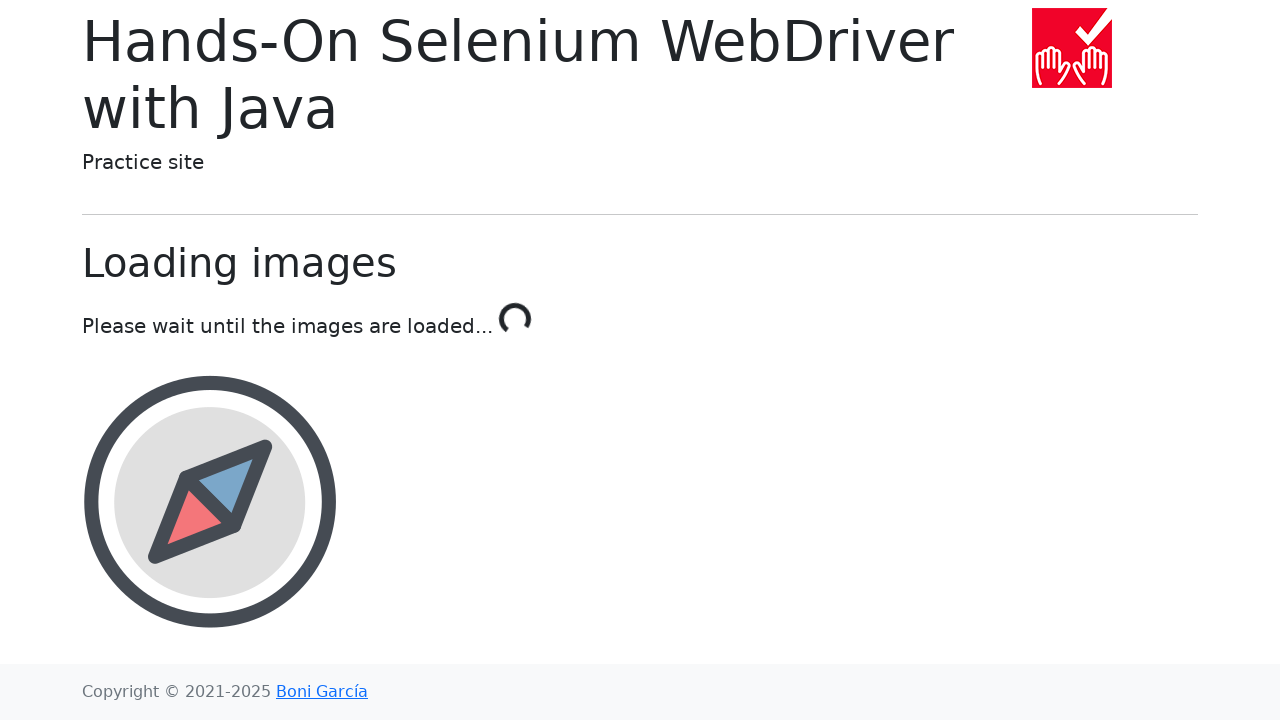

Waited for loading spinner to disappear
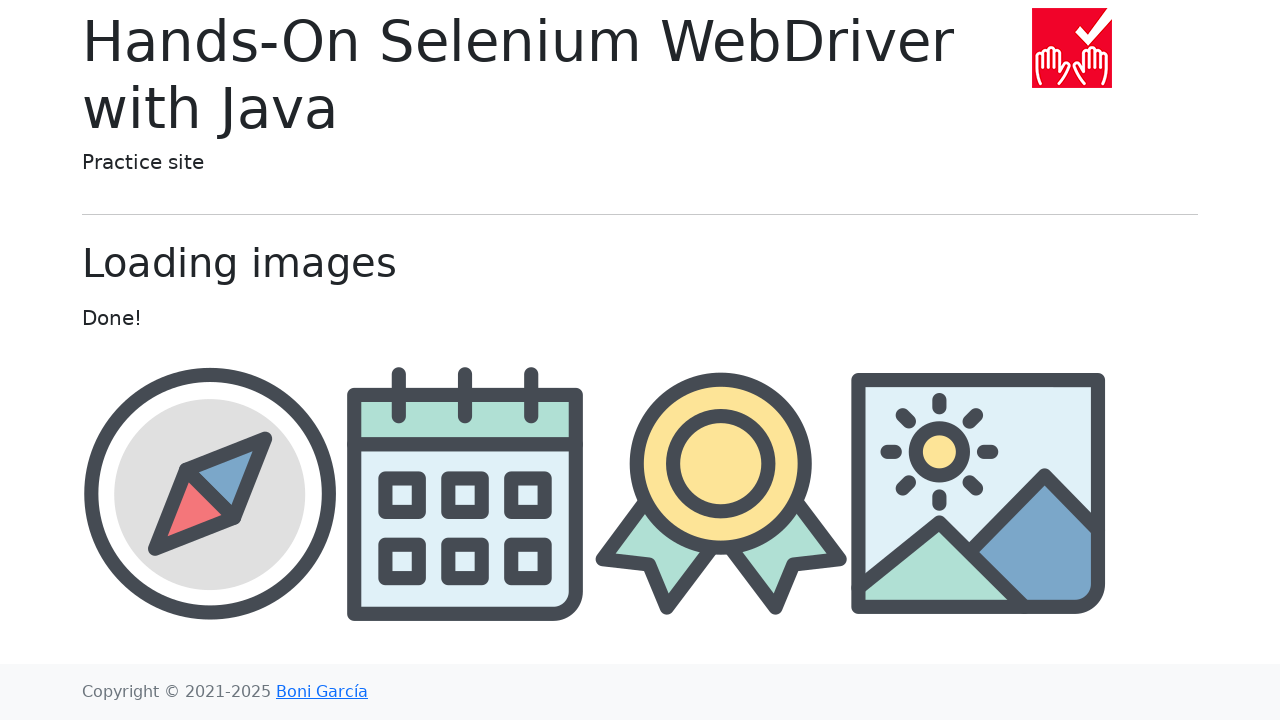

Located text element after spinner disappeared
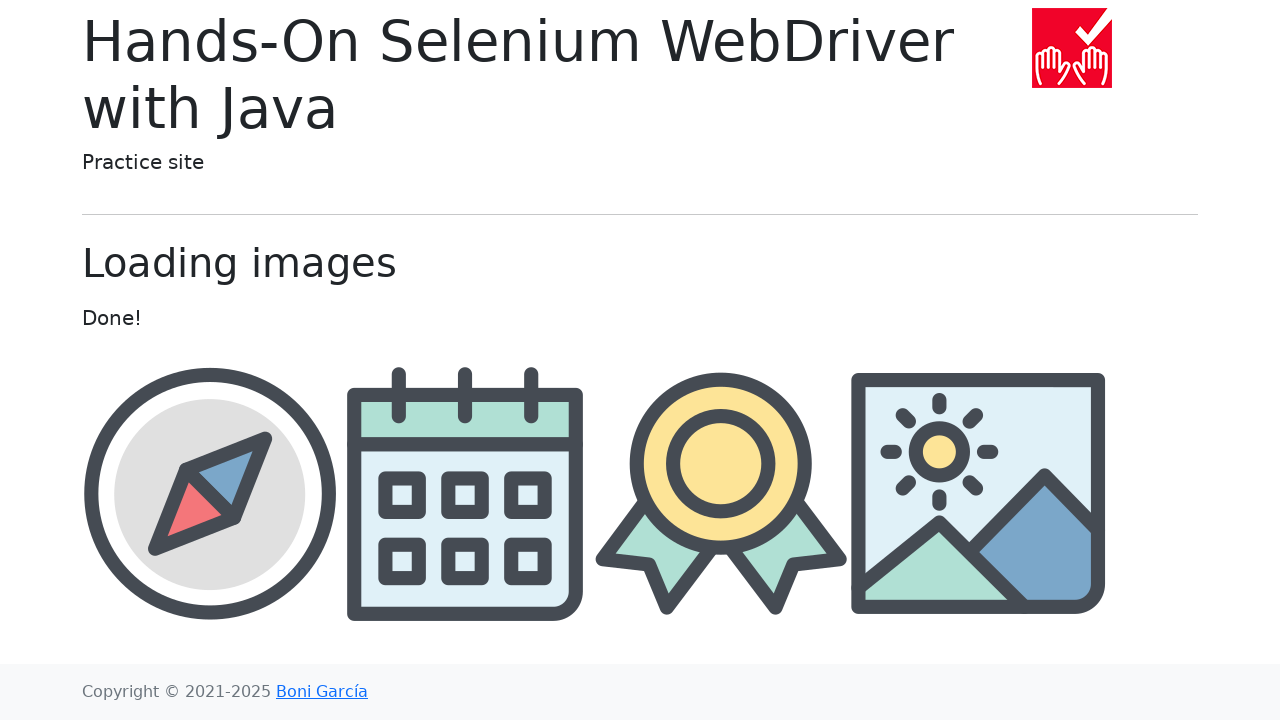

Retrieved text content: 'Done!'
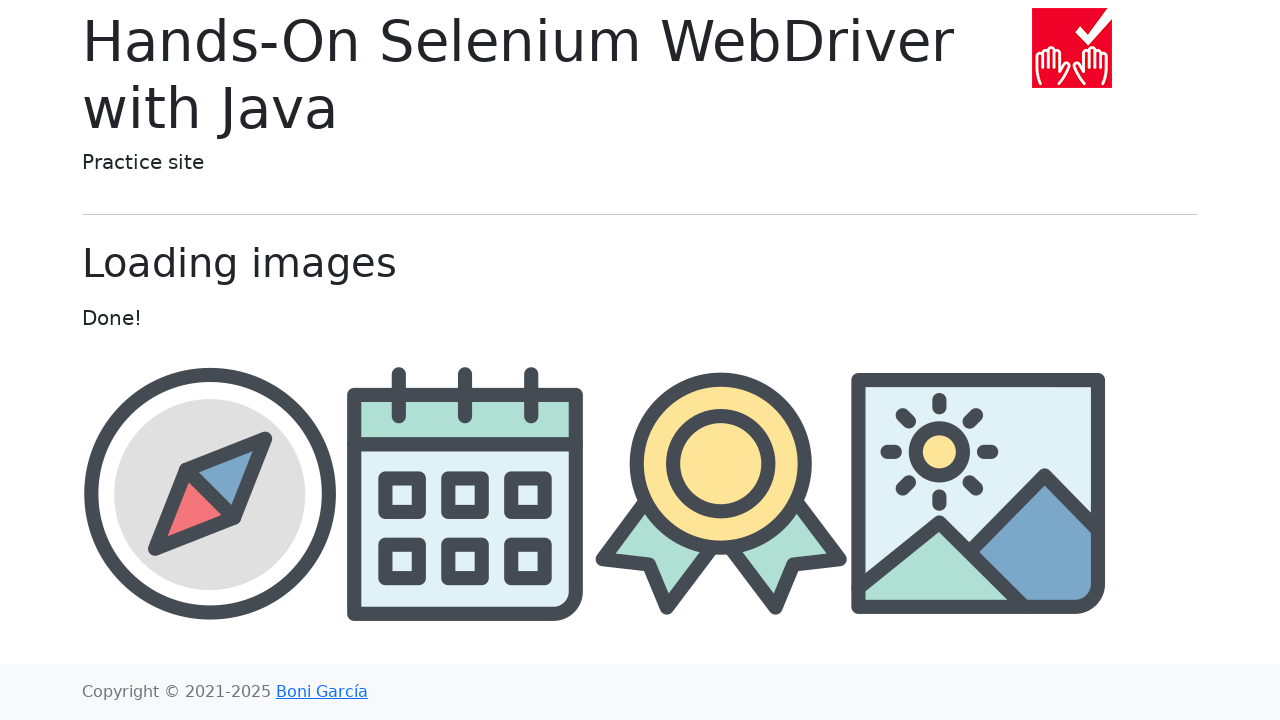

Printed text content to console
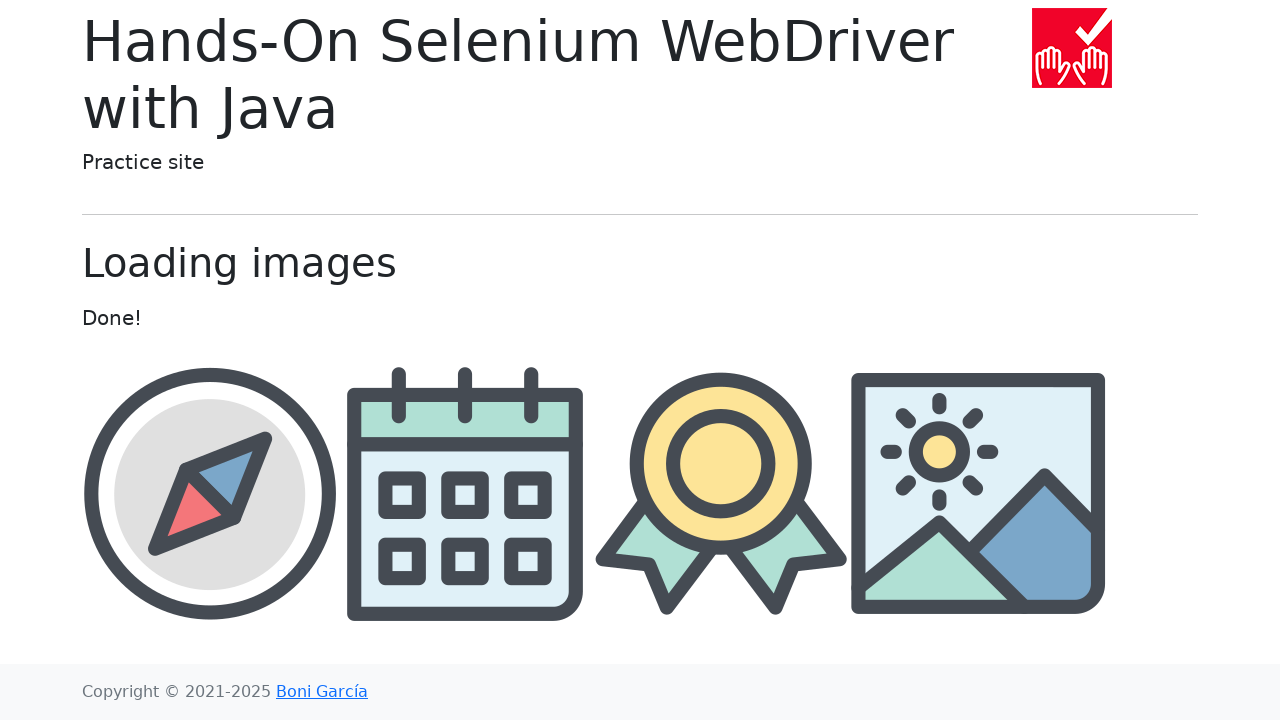

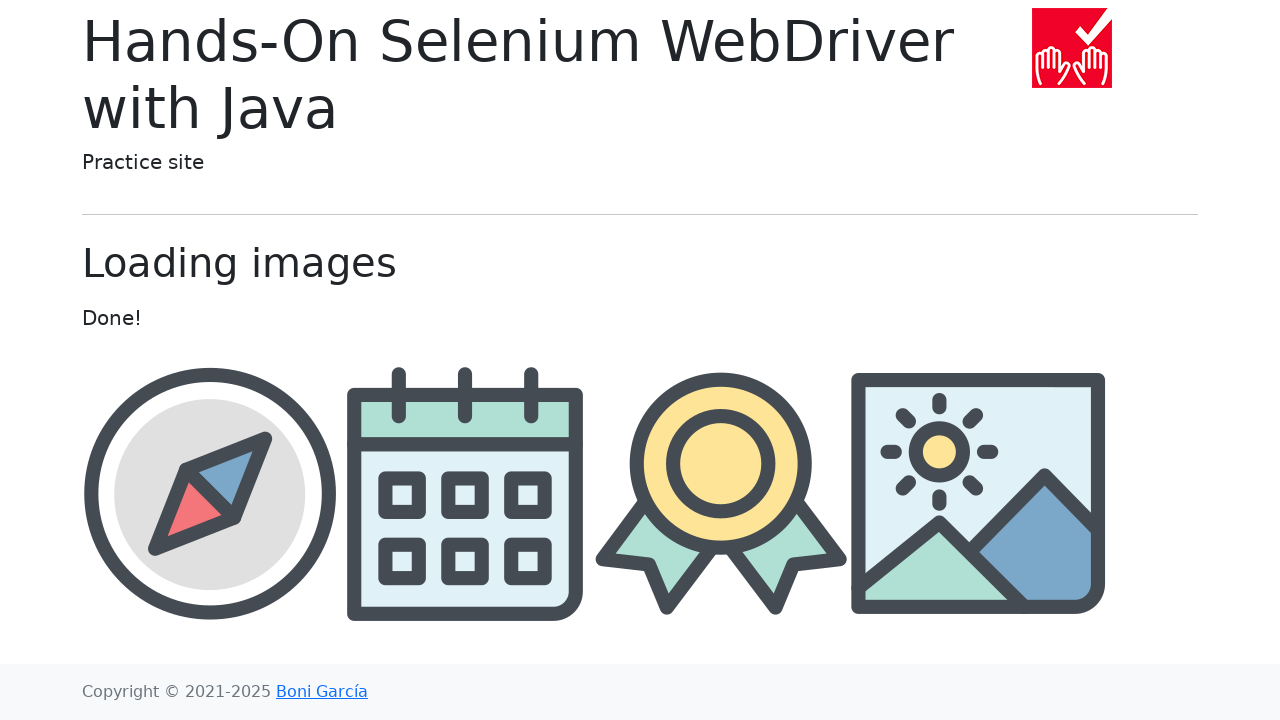